Tests various wait conditions on a demo page by clicking buttons and verifying element visibility, clickability, and invisibility states

Starting URL: https://leafground.com/waits.xhtml

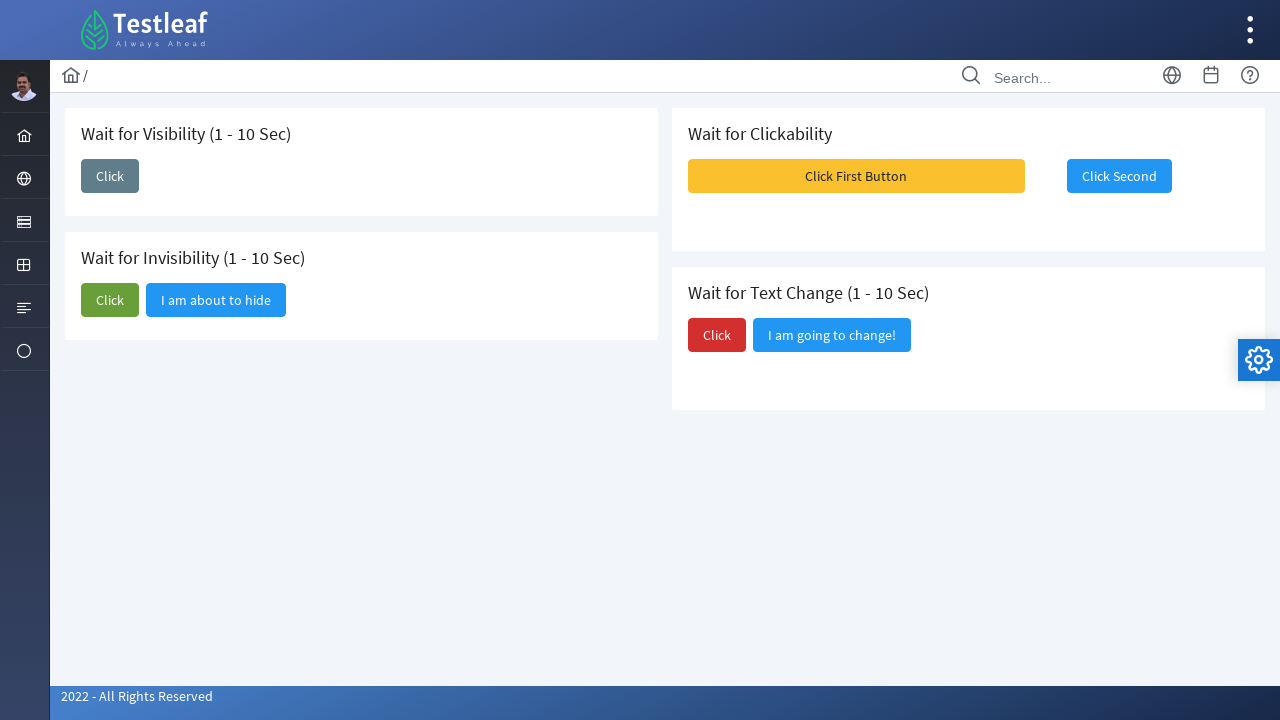

Clicked first button to trigger visibility change at (110, 176) on xpath=//span[text()='Click']
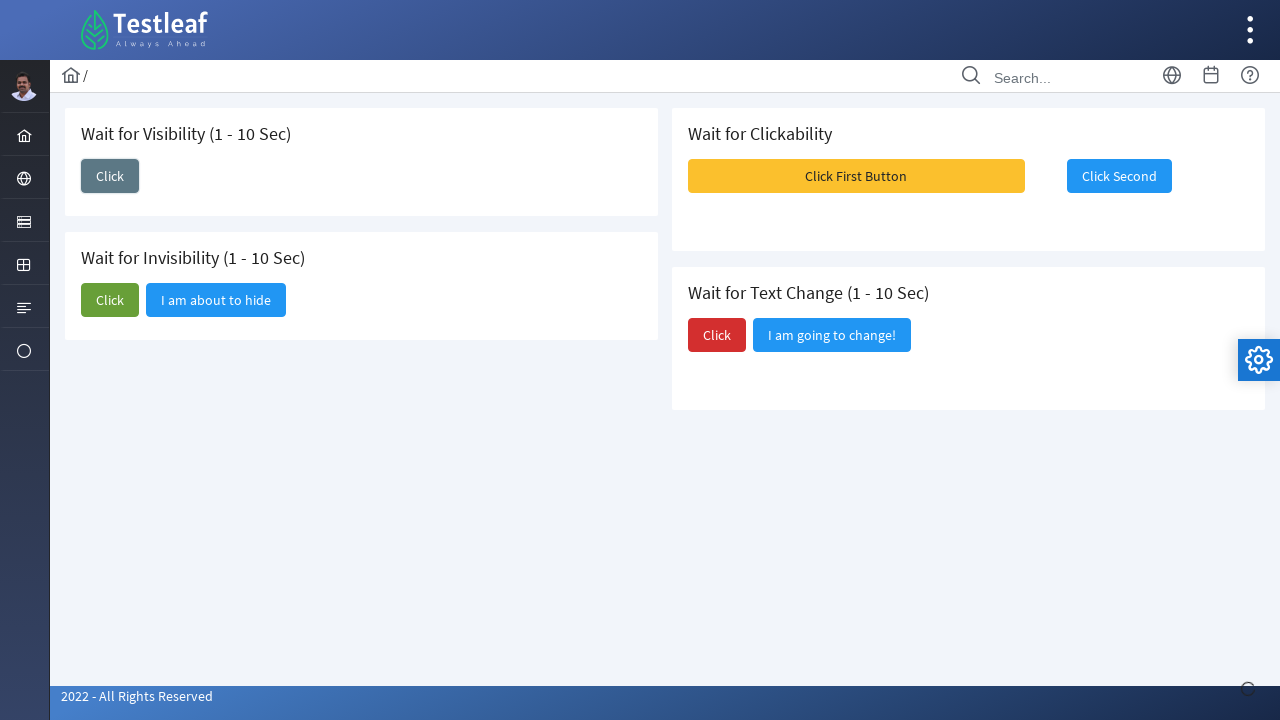

Waited for 'I am here' element to become visible
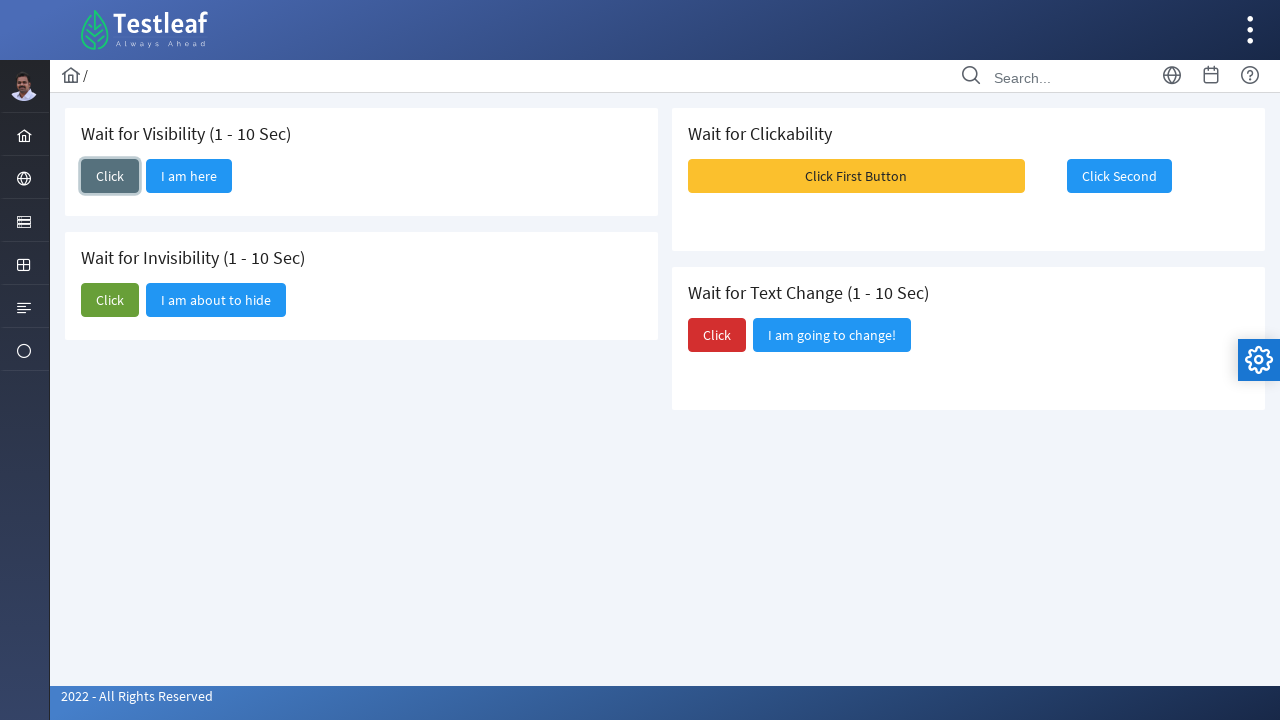

Waited for second button to become visible
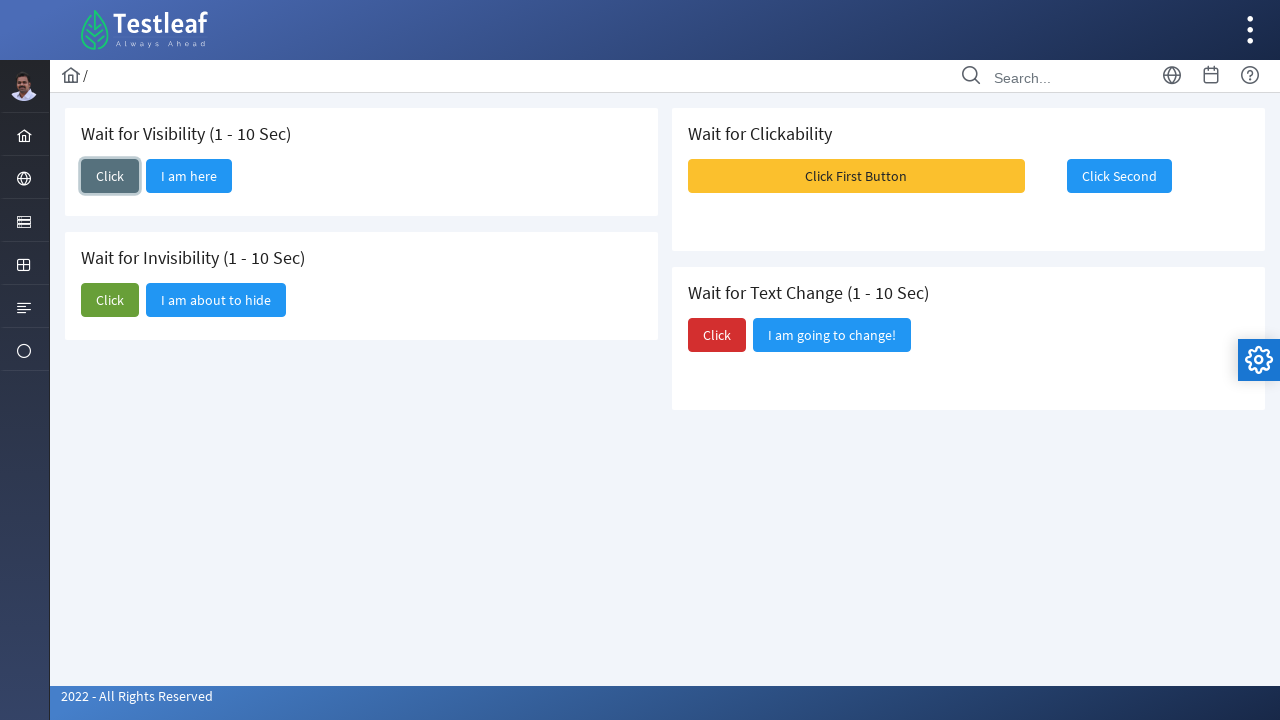

Clicked second button at (110, 300) on (//span[text()='Click'])[2]
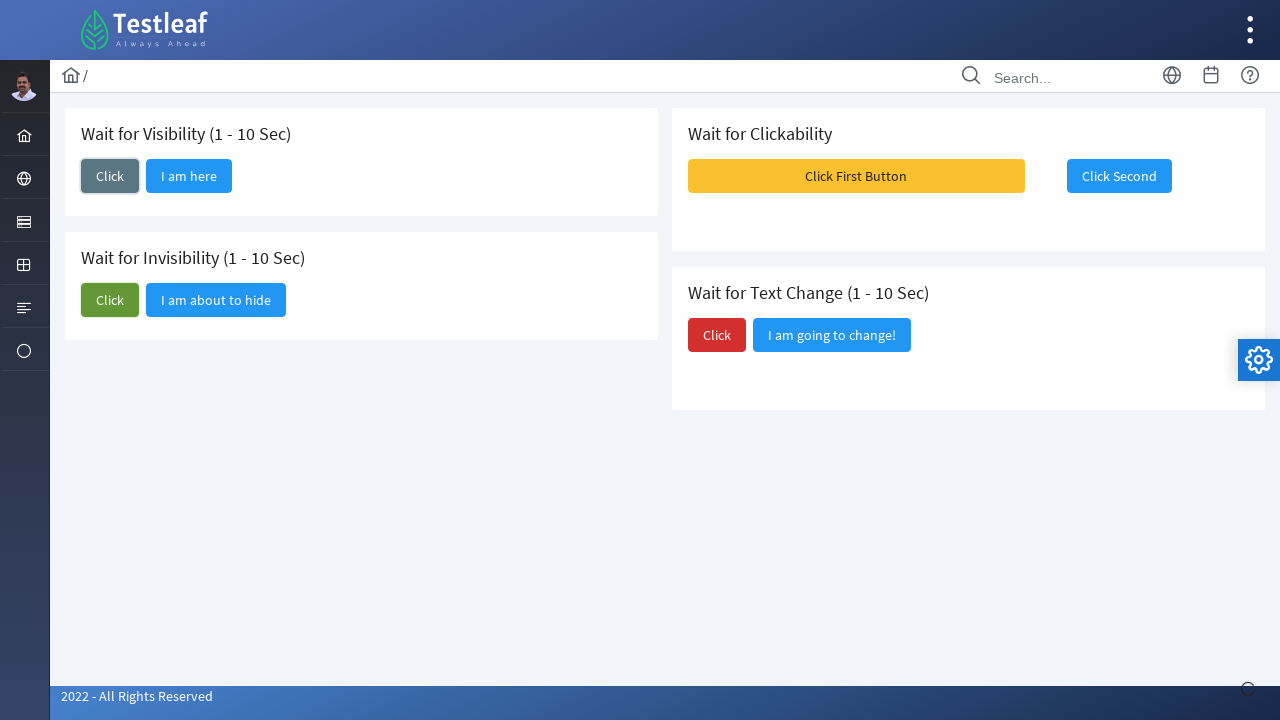

Waited for 'I am about to hide' element to become invisible
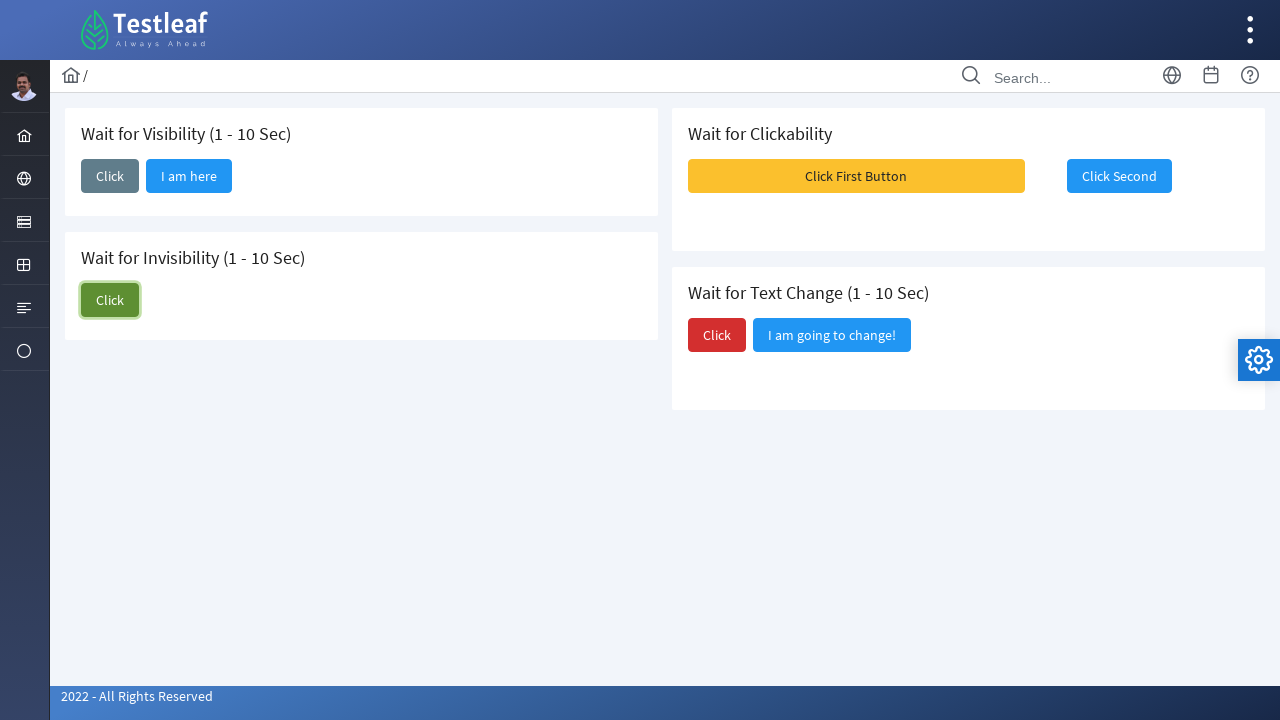

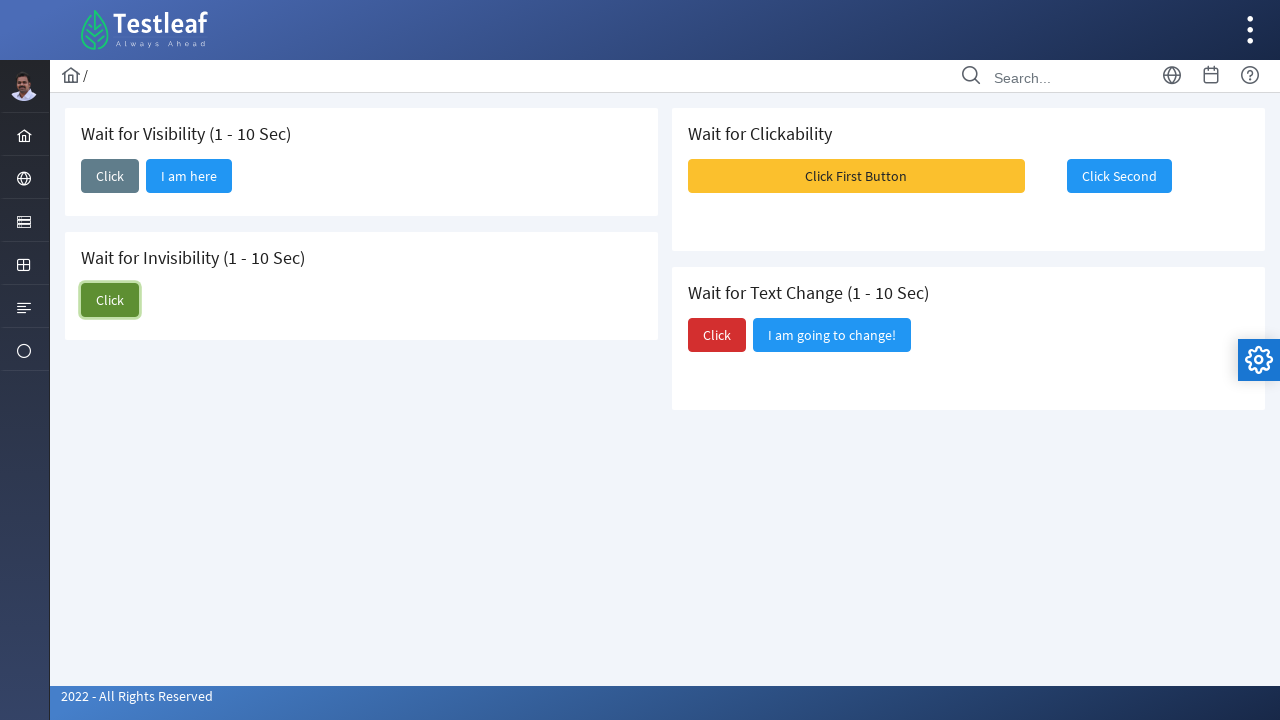